Tests navigation to the "Release notes" page by clicking on the sidebar link and verifying the URL and page heading.

Starting URL: https://qatools.ru/docs/

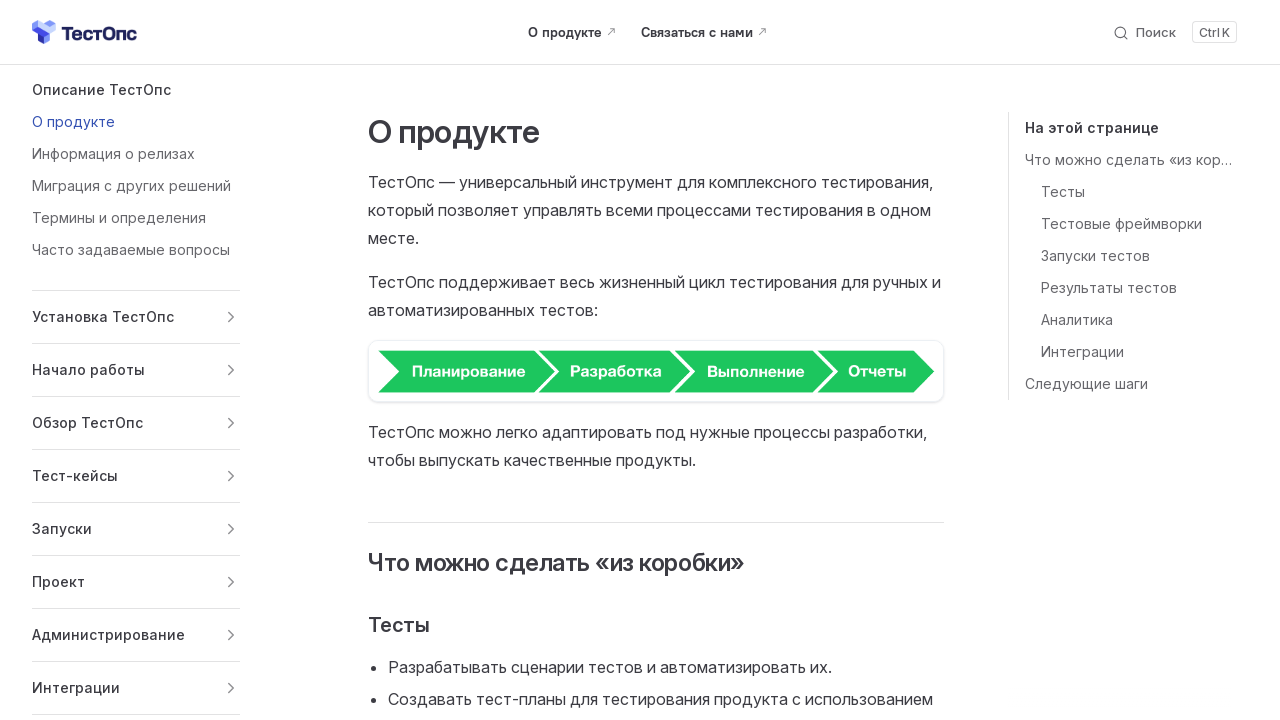

Clicked on 'Информация о релизах' (Release notes) link in the sidebar at (136, 154) on text=Информация о релизах
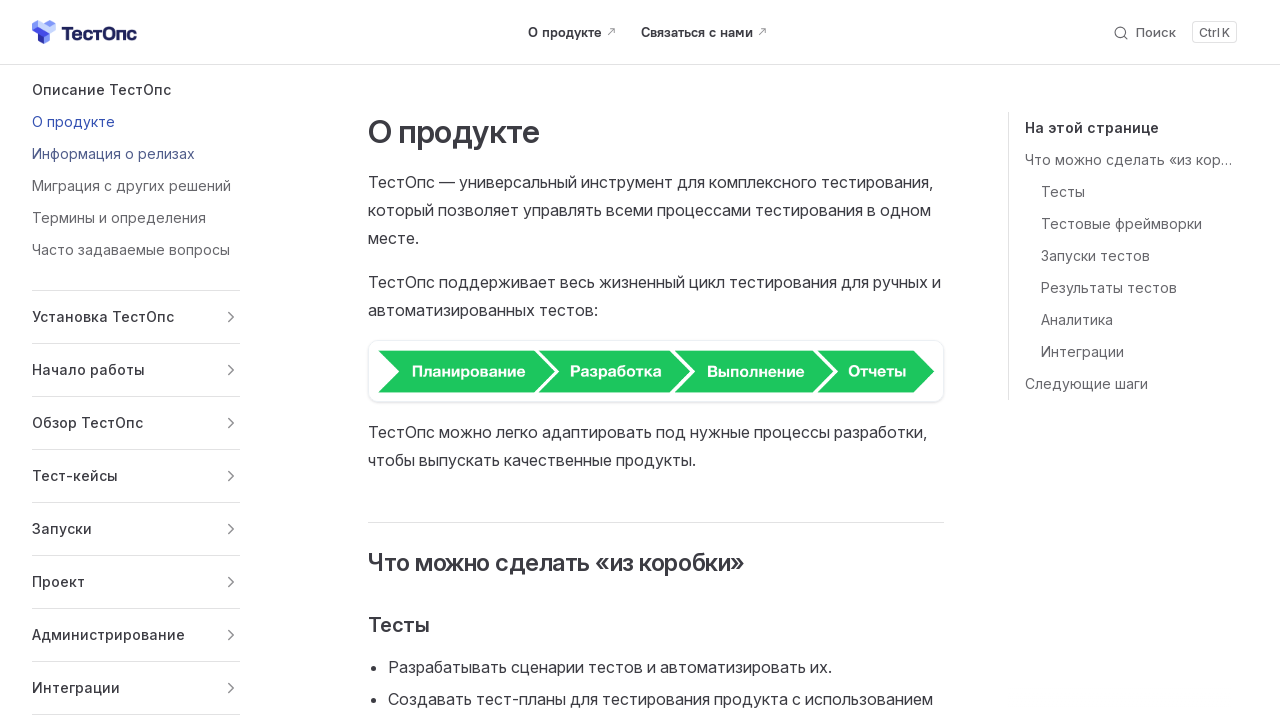

URL changed to release-notes page
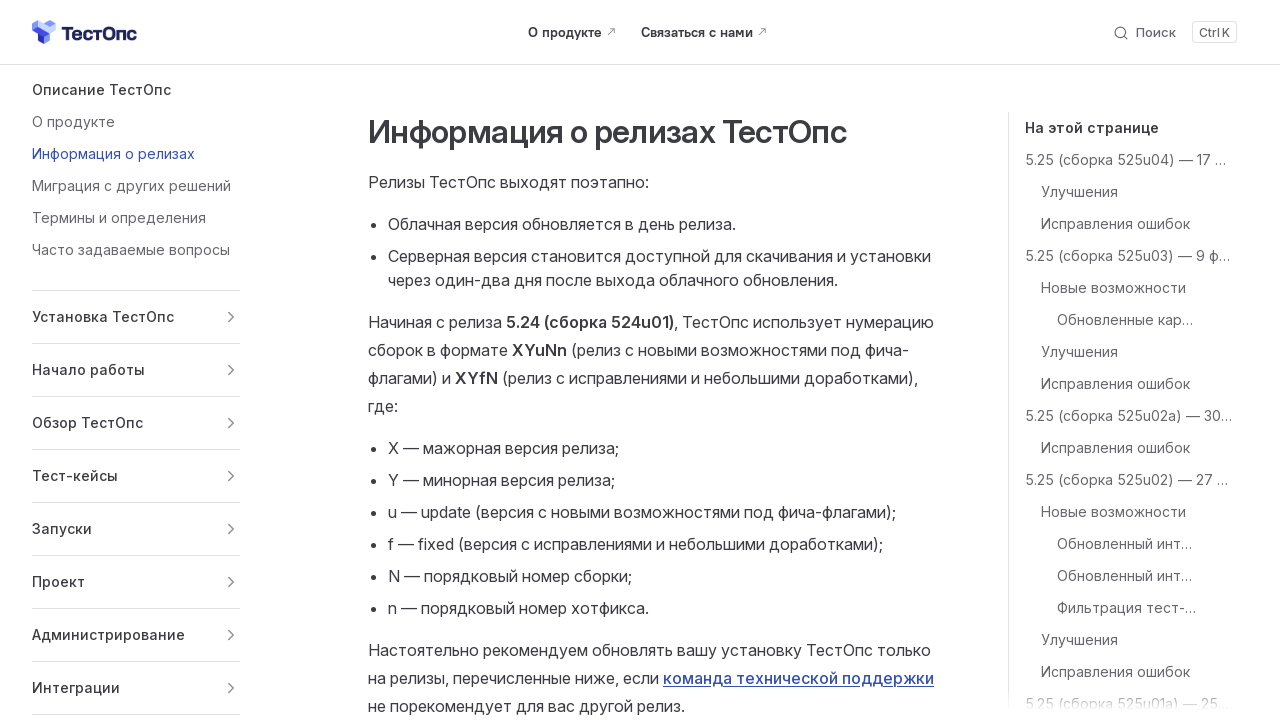

Page heading (h1) element loaded
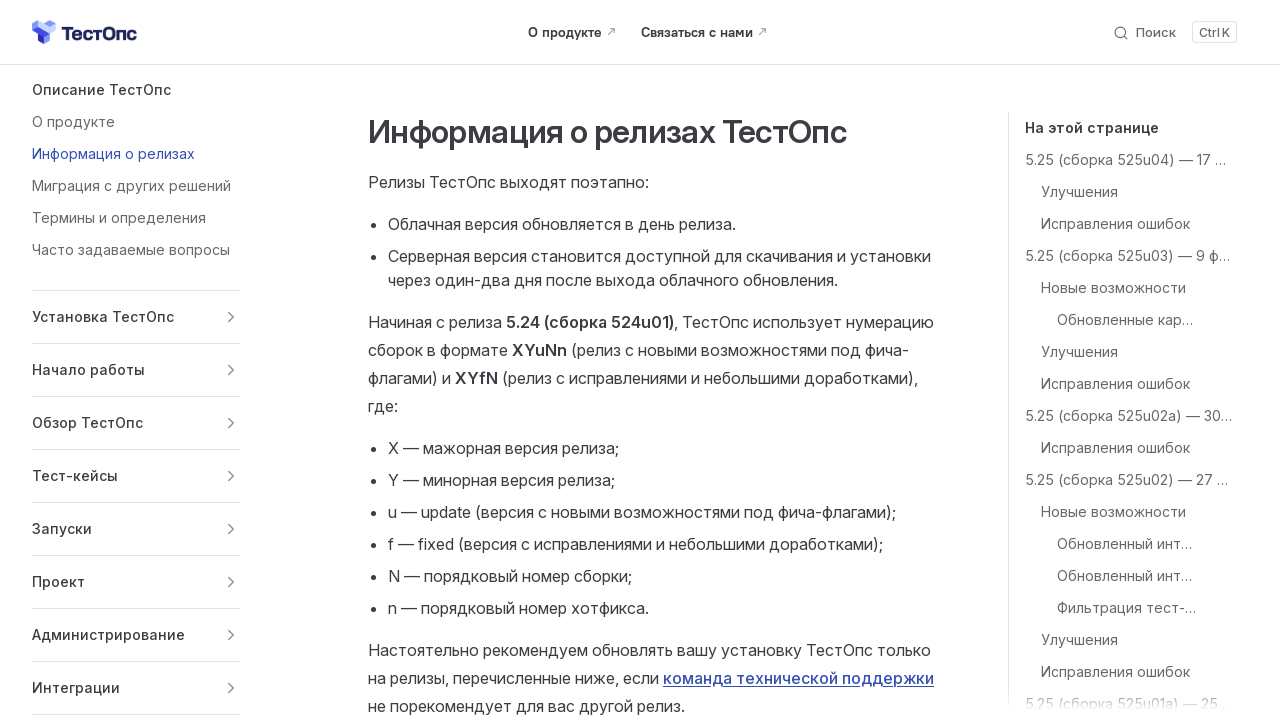

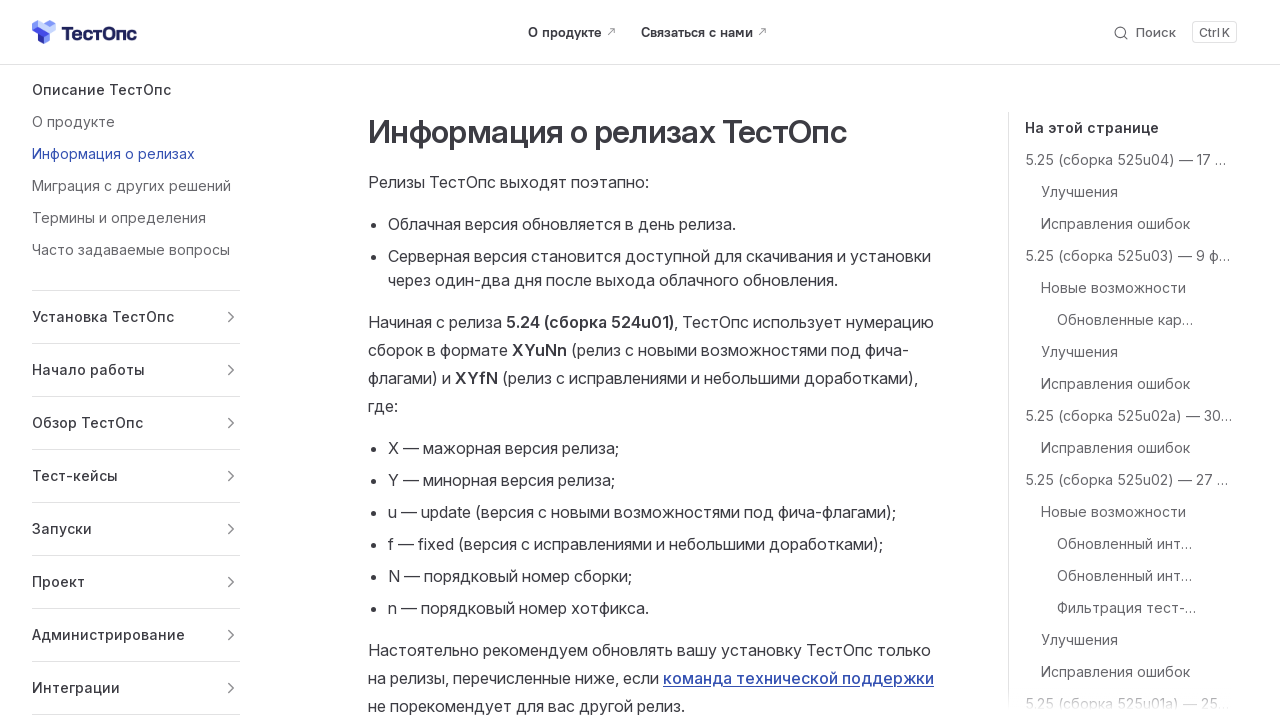